Tests right-click context menu functionality by performing a right-click action on a specified element and optionally selecting an item from the context menu

Starting URL: http://swisnl.github.io/jQuery-contextMenu/demo.html

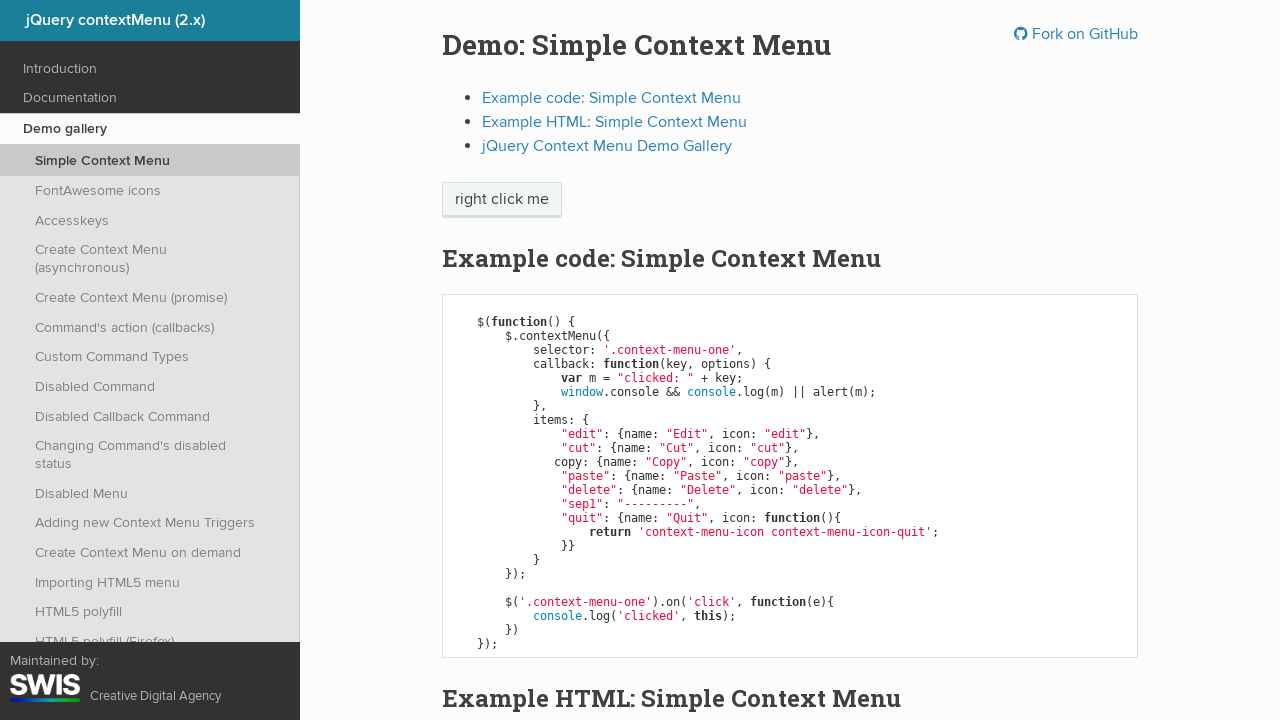

Located the 'right click me' element
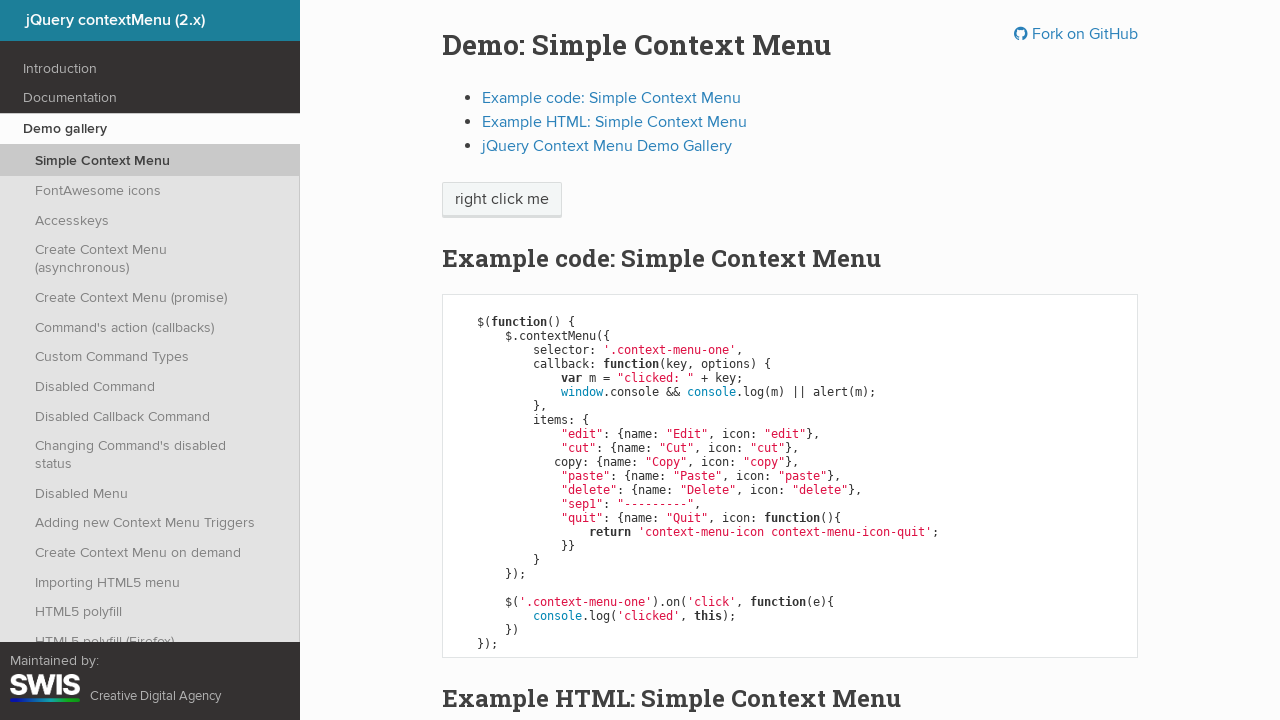

Performed right-click action on the element at (502, 200) on xpath=//span[text()='right click me']
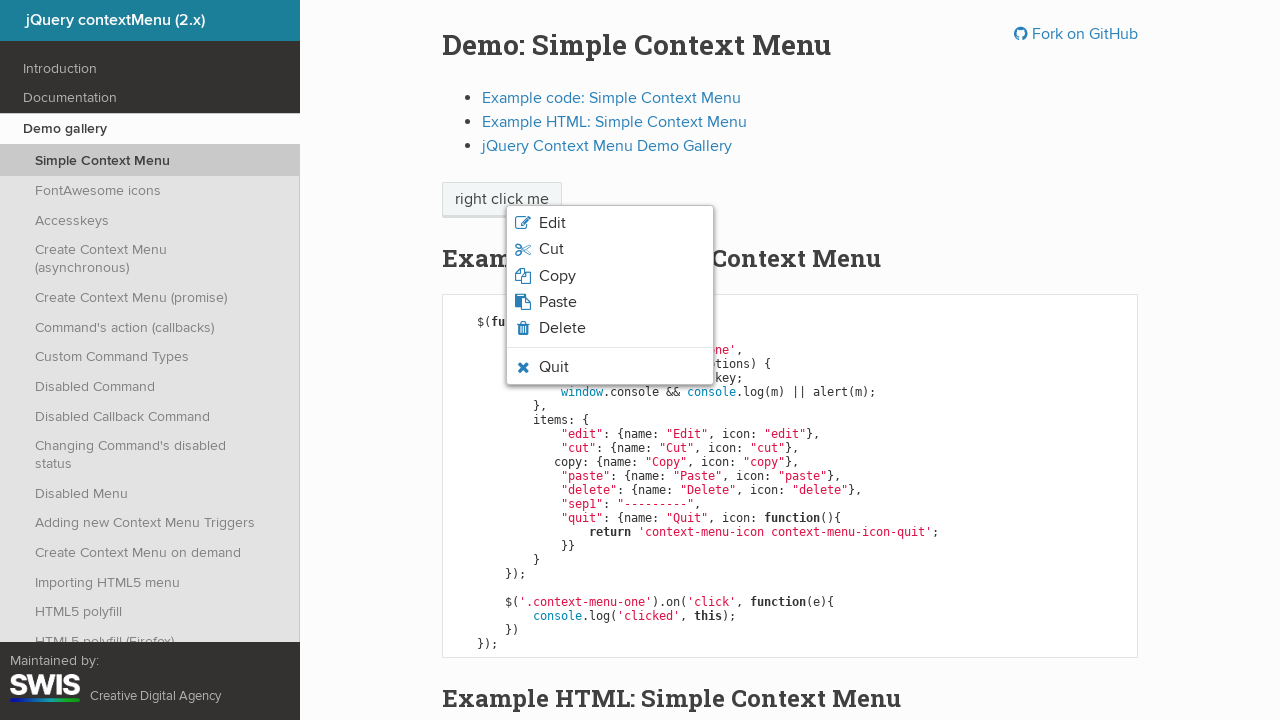

Clicked 'Edit' option from the context menu at (552, 223) on xpath=//ul[@class='context-menu-list context-menu-root']//span[text()='Edit']
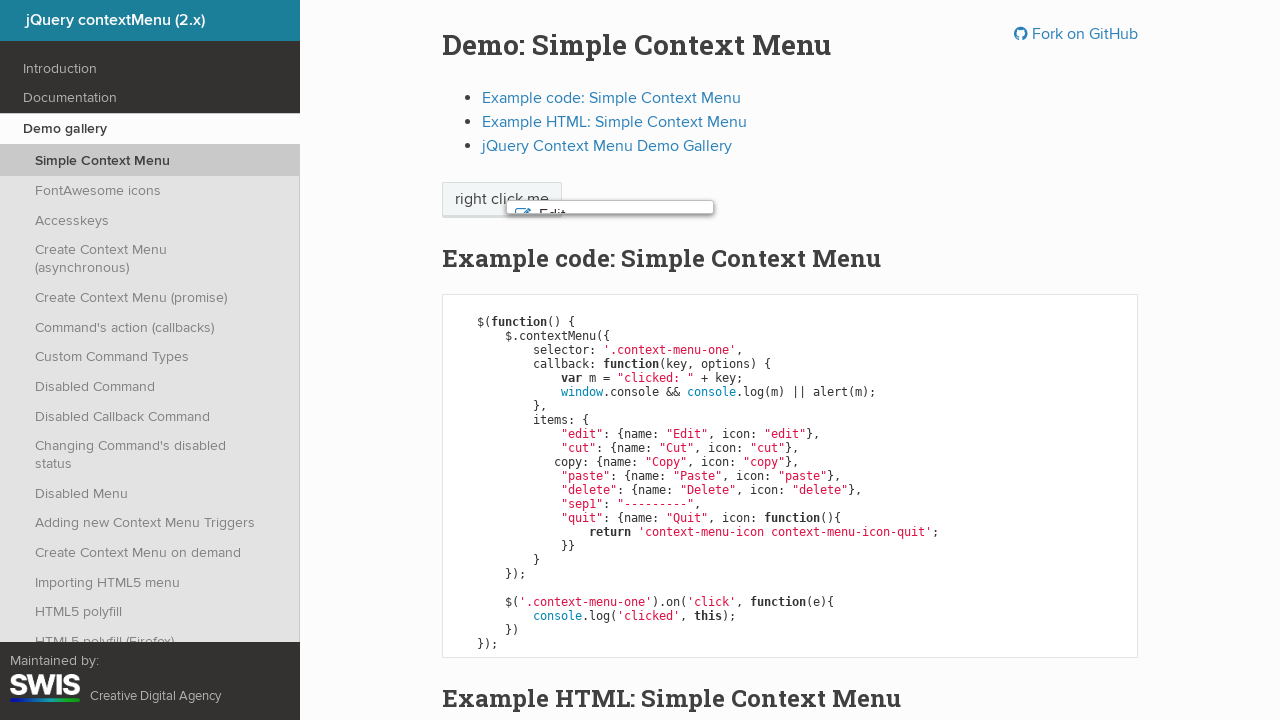

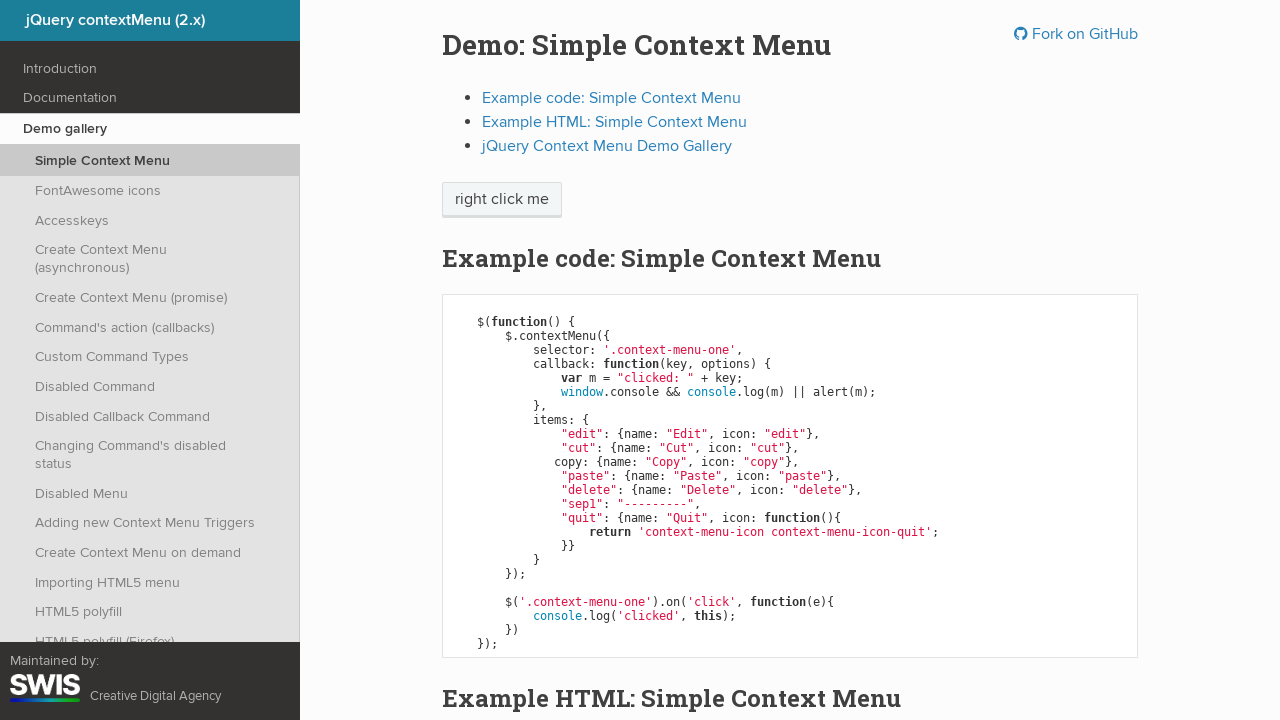